Tests keyboard navigation on Flipkart homepage by using Escape to close popup and performing page scrolling operations

Starting URL: https://www.flipkart.com/

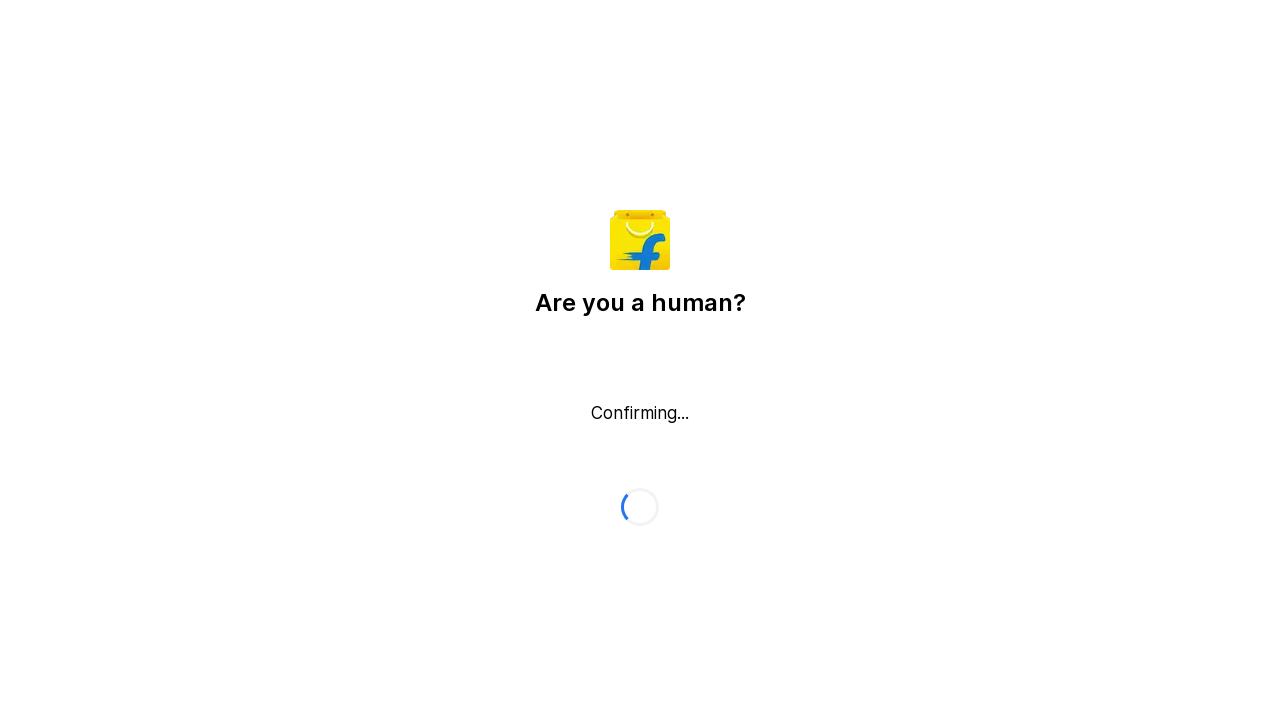

Pressed Escape to close any popup on Flipkart homepage
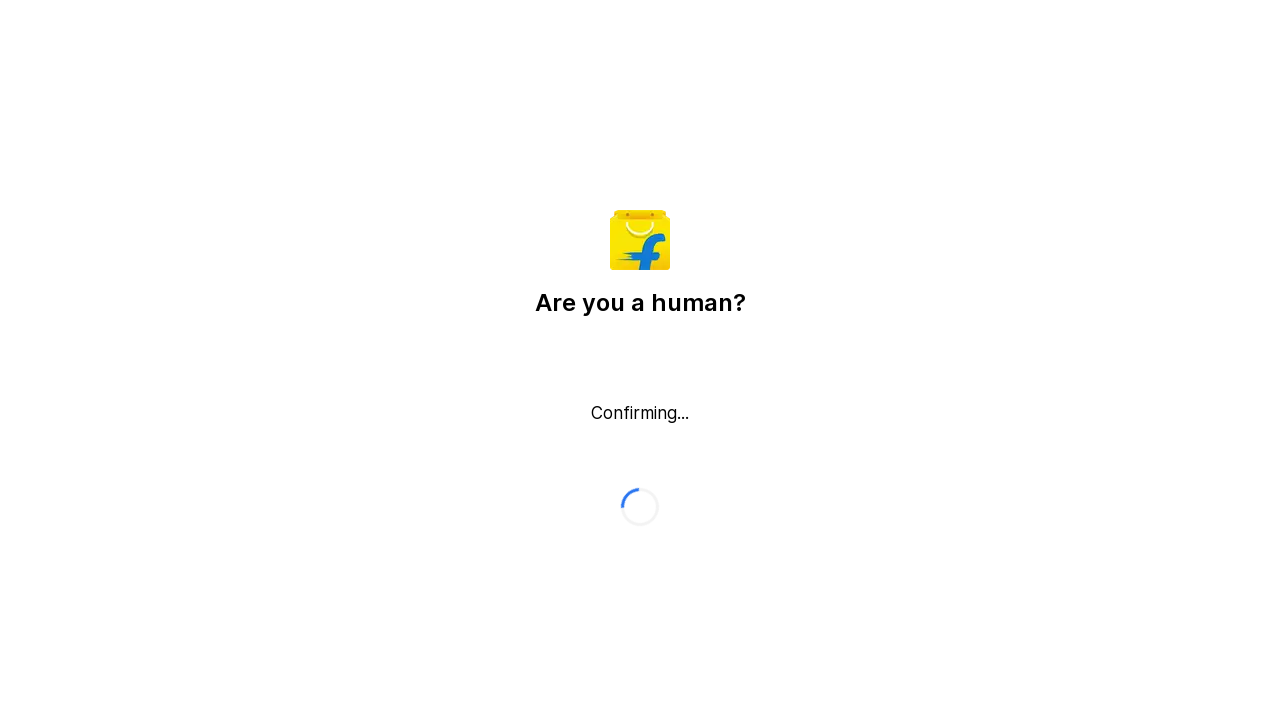

Pressed Ctrl+End to scroll to bottom of page
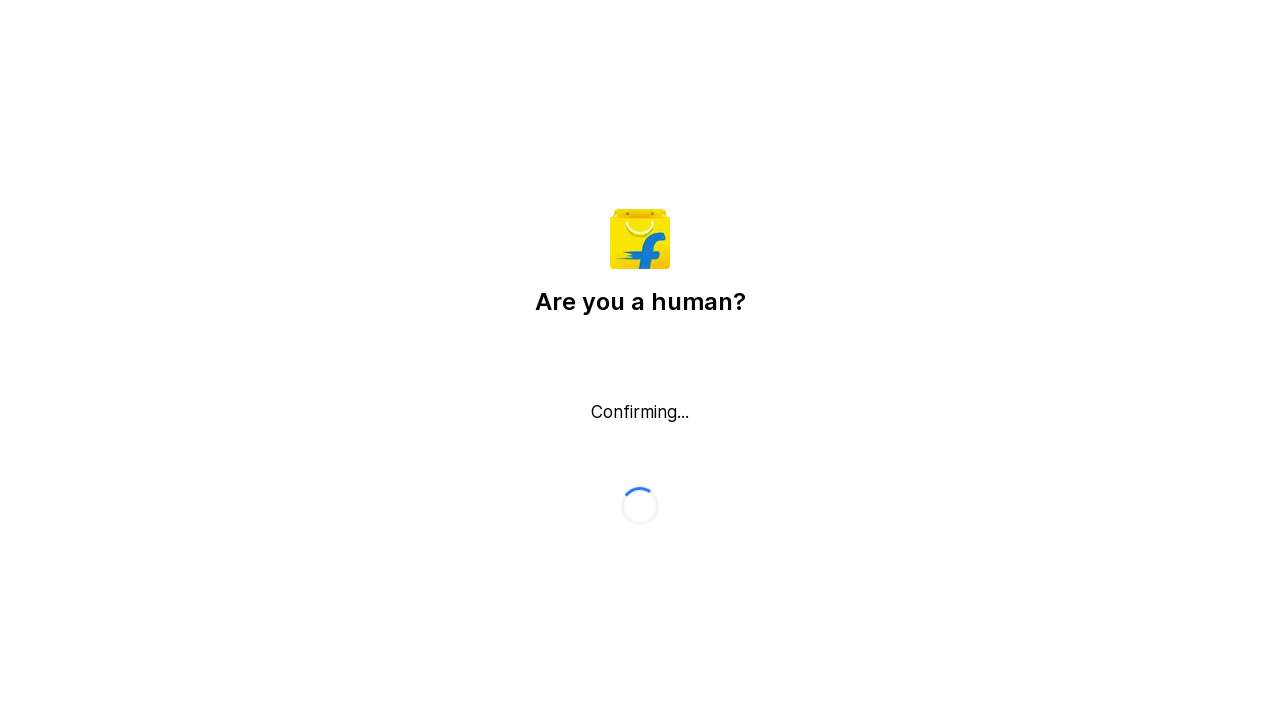

Waited 1500ms to observe scroll effect
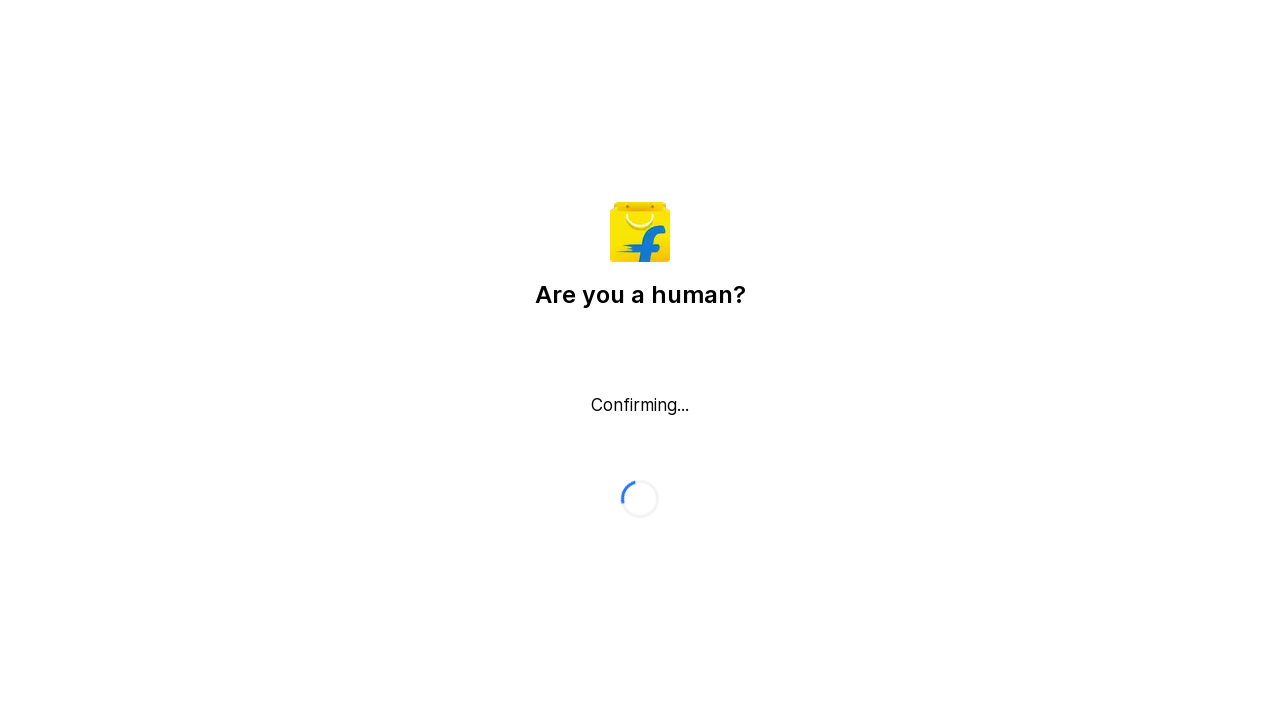

Pressed Ctrl+Home to scroll back to top of page
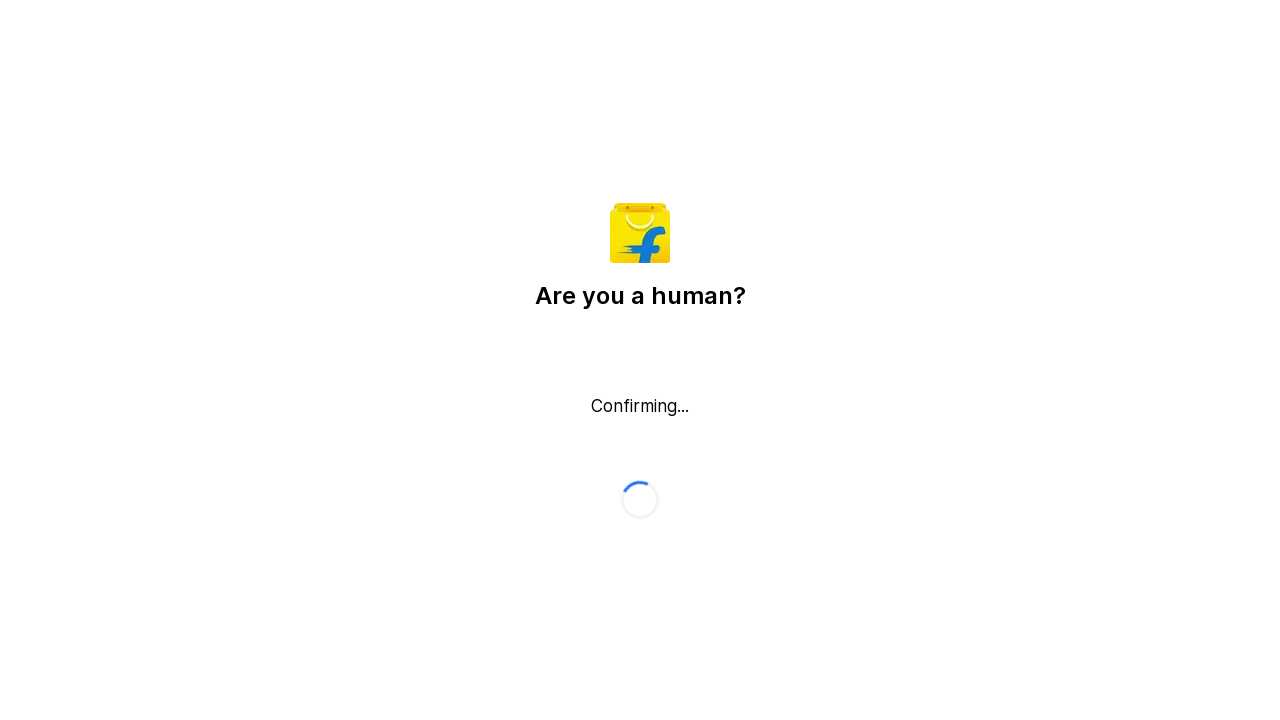

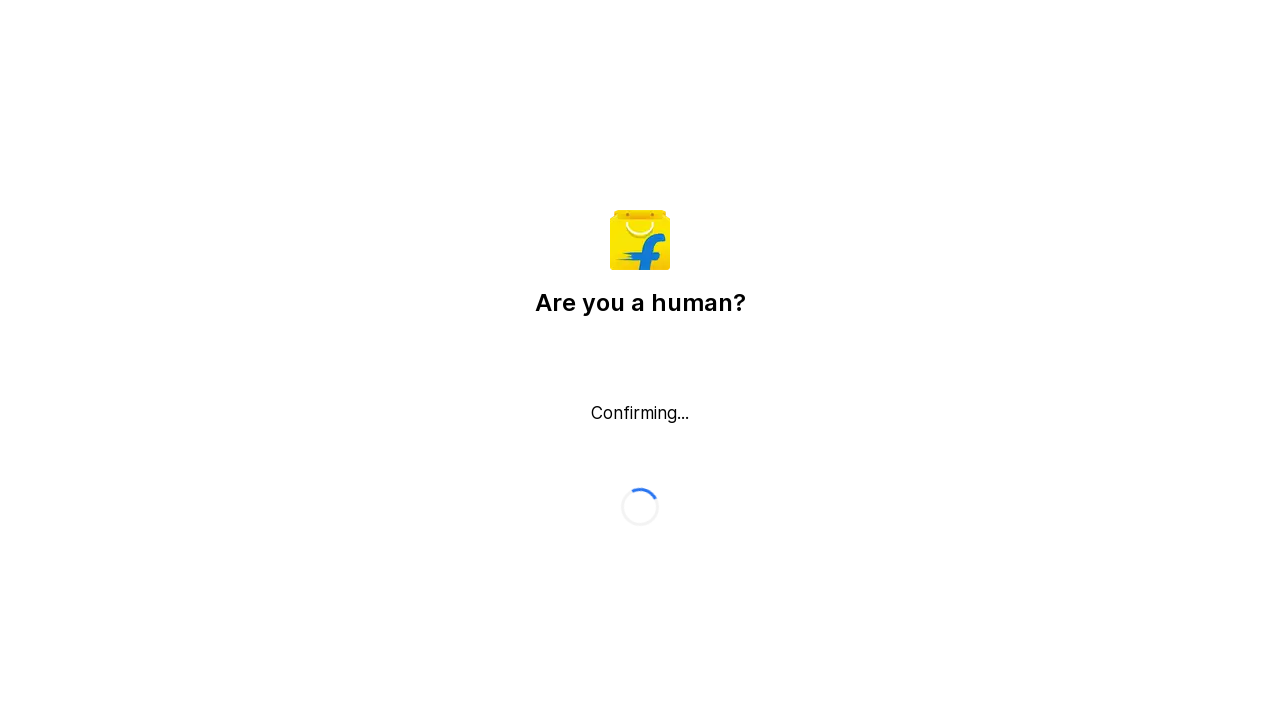